Tests calendar datepicker interaction by clicking the input field to open the calendar and selecting the 25th day directly

Starting URL: http://seleniumpractise.blogspot.com/2016/08/how-to-handle-calendar-in-selenium.html

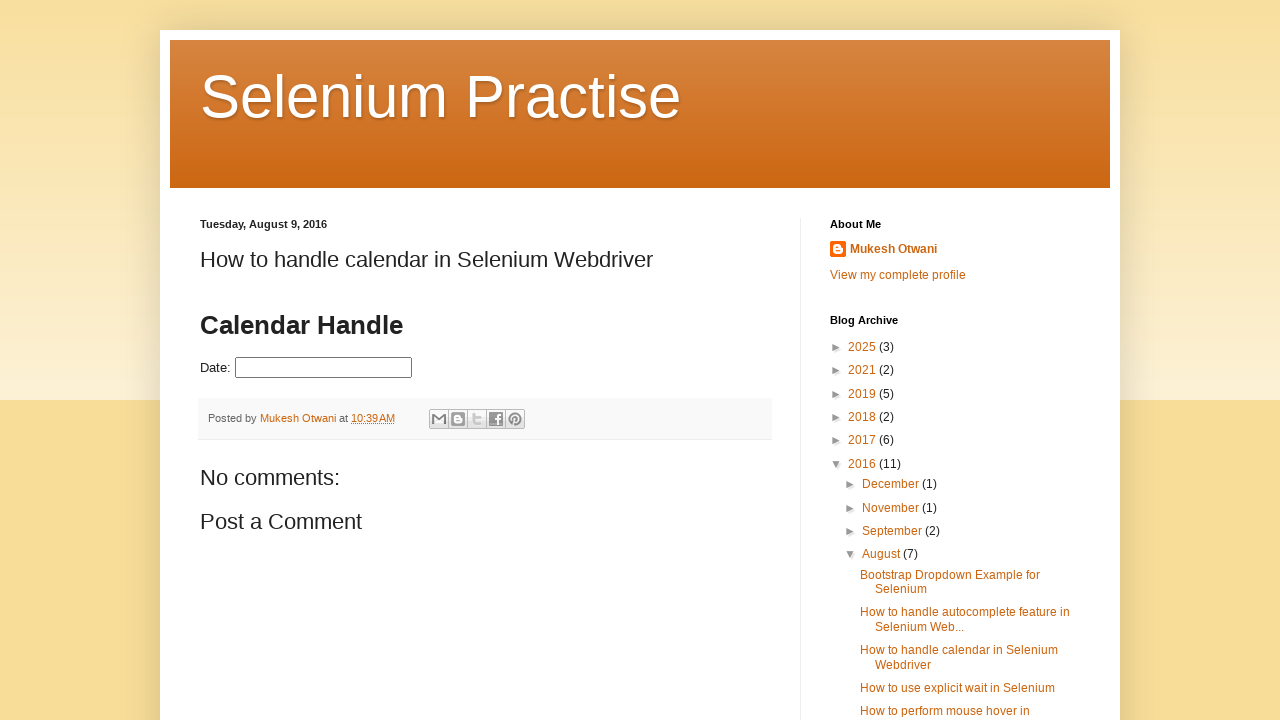

Clicked datepicker input field to open calendar at (324, 368) on input[id*='datepicker']
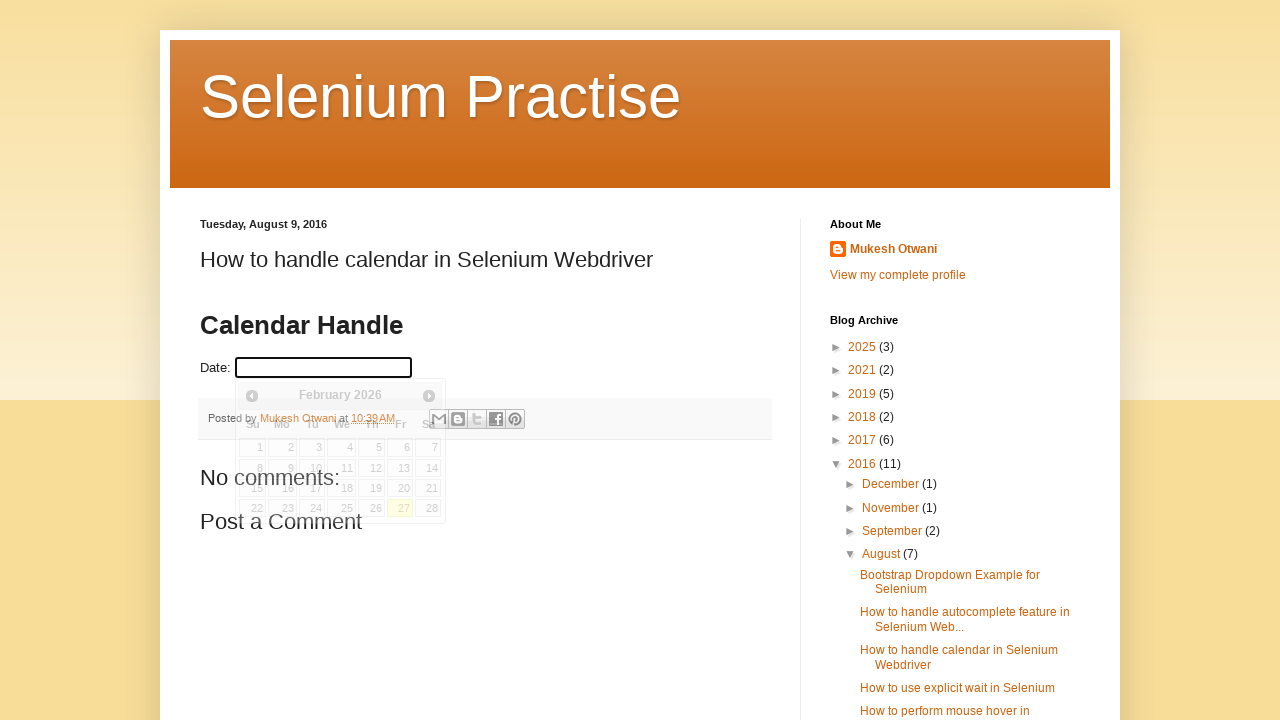

Calendar appeared with date options
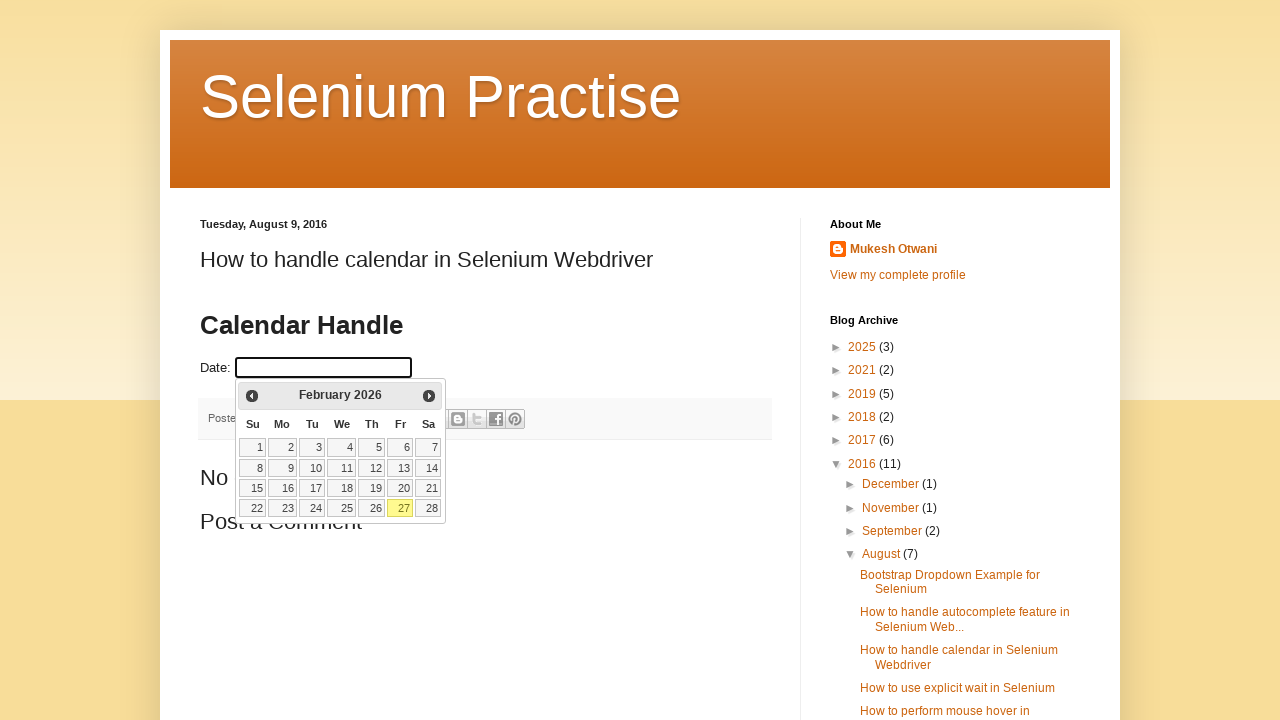

Selected the 25th day from the calendar at (342, 508) on xpath=//a[text()='25']
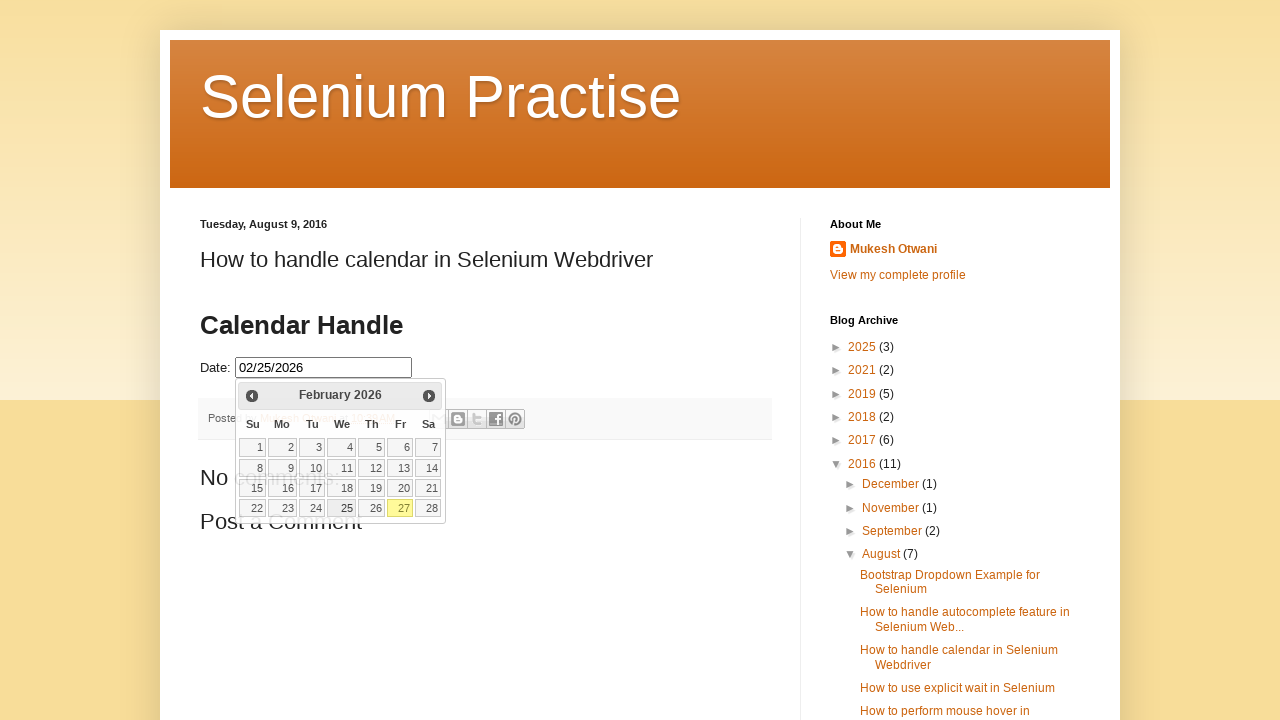

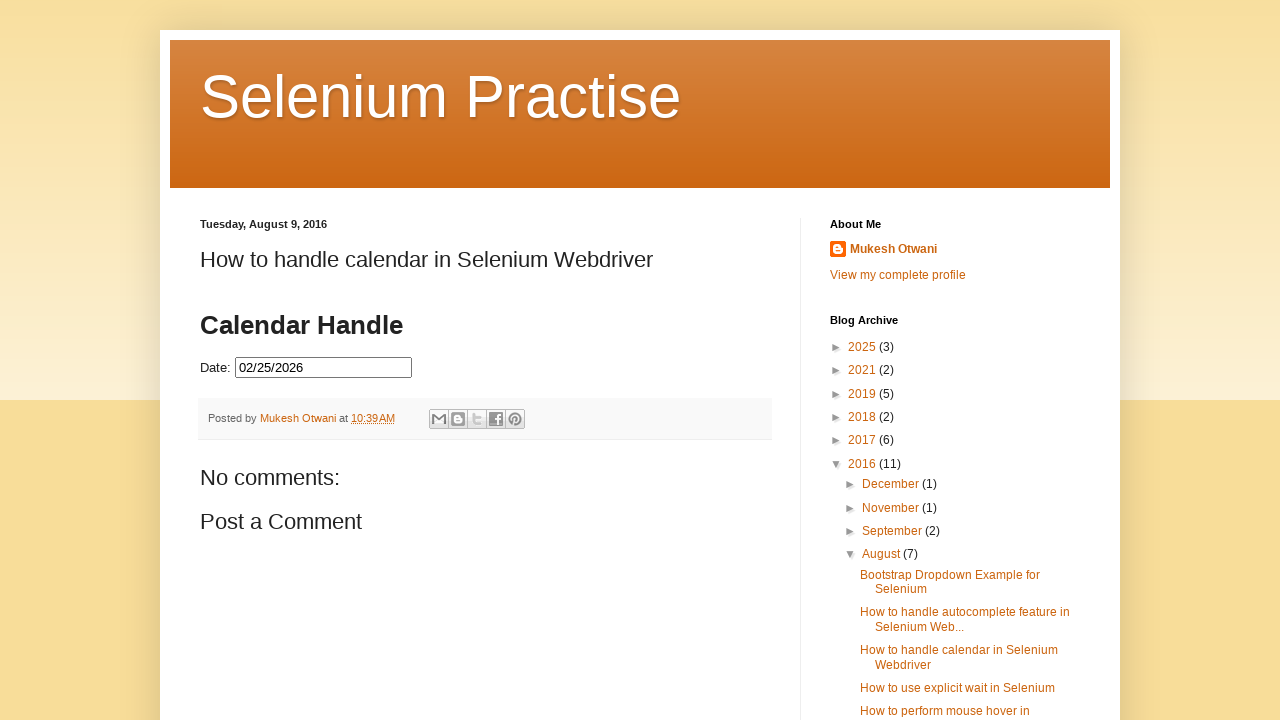